Tests dynamic control elements by toggling checkbox, removing/adding elements, and enabling/disabling text inputs with appropriate waits for state changes

Starting URL: https://the-internet.herokuapp.com/dynamic_controls

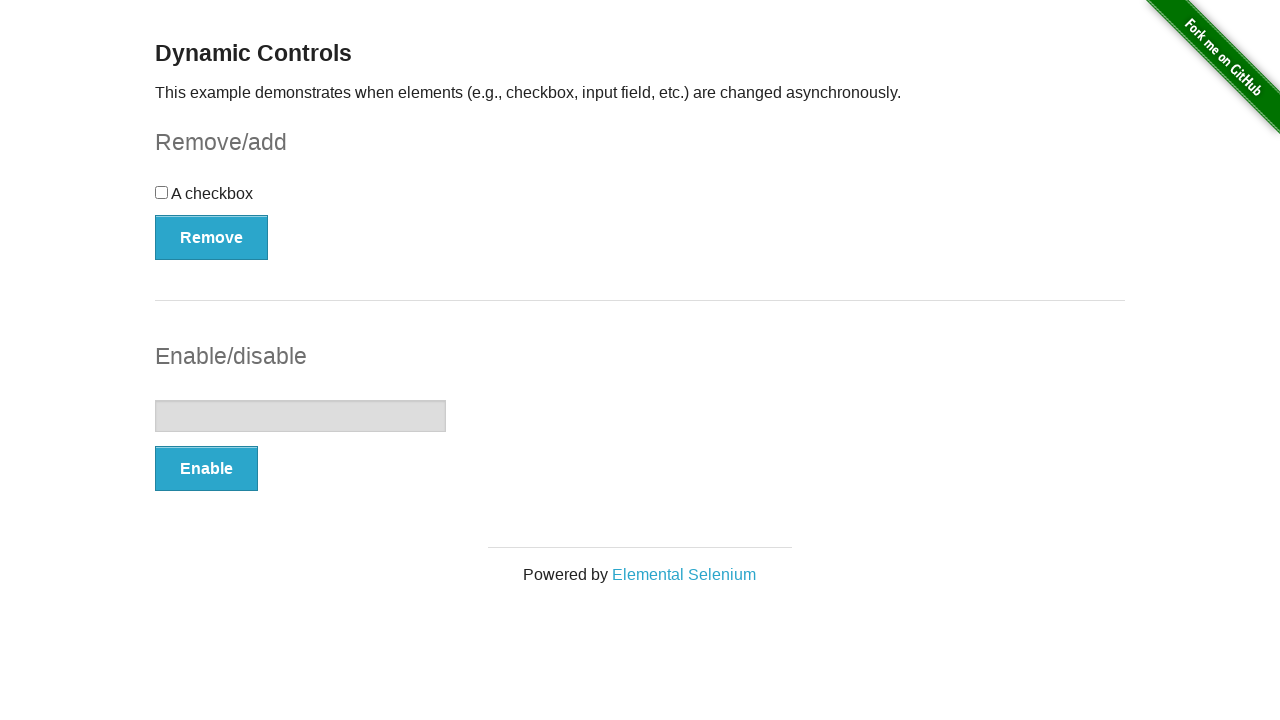

Navigated to dynamic controls test page
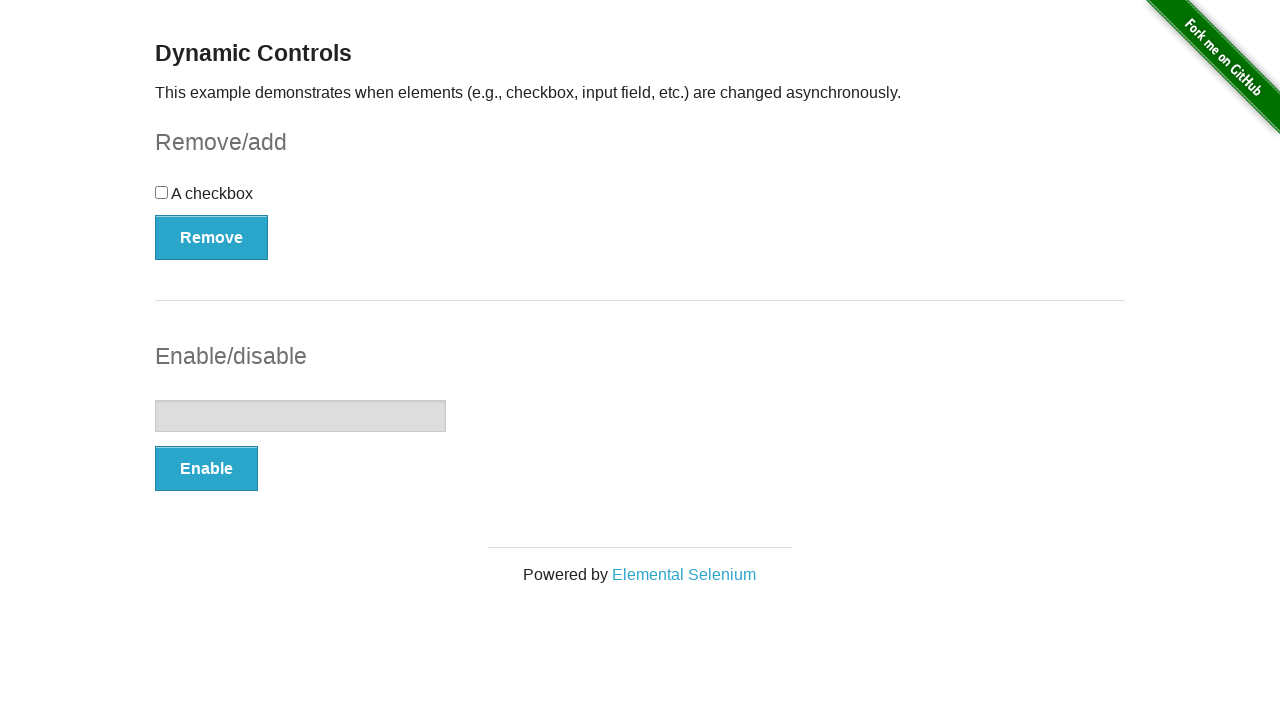

Clicked checkbox to toggle state at (162, 192) on xpath=//input[@type='checkbox']
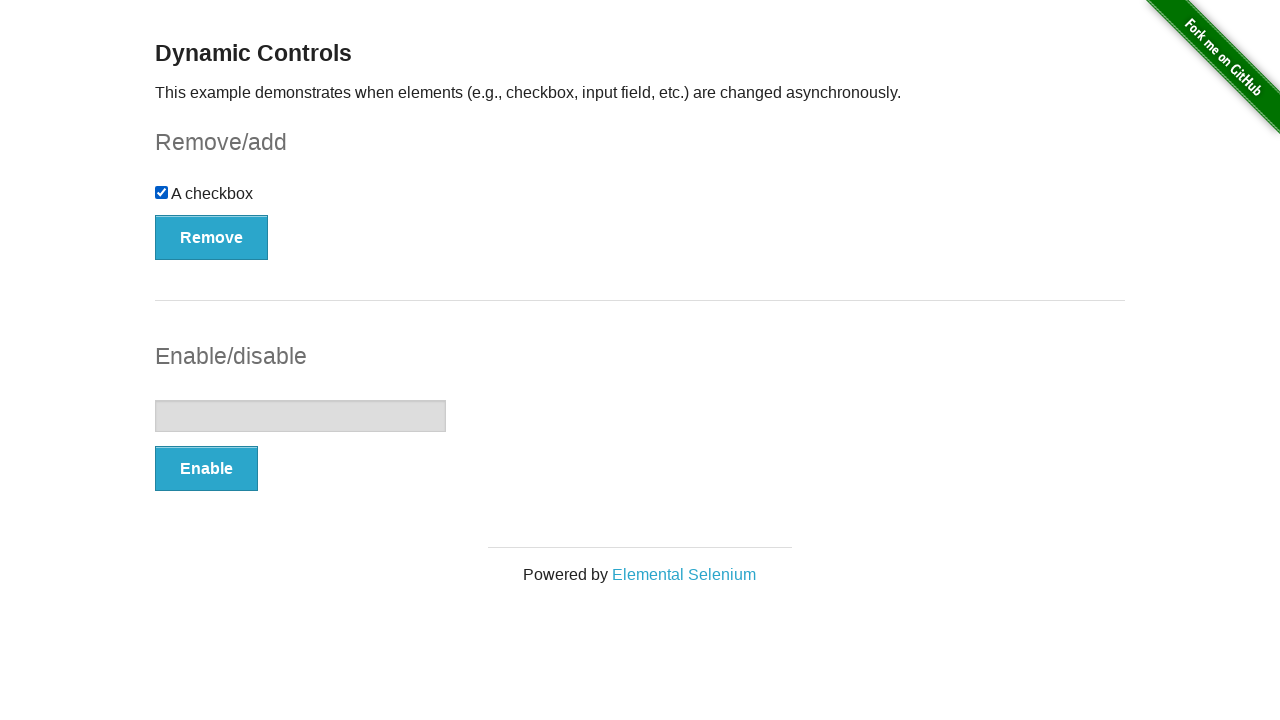

Clicked Remove button to remove checkbox element at (212, 237) on xpath=//button[text()='Remove']
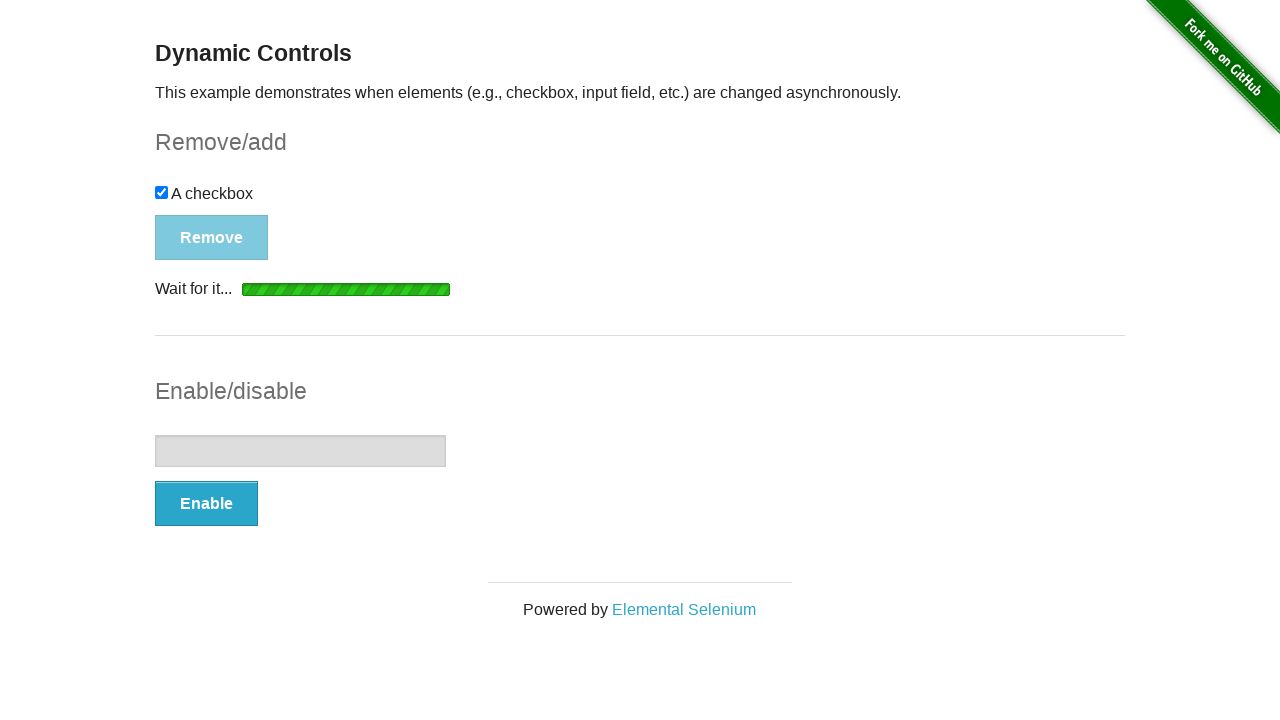

Verified 'It's gone!' message appeared after element removal
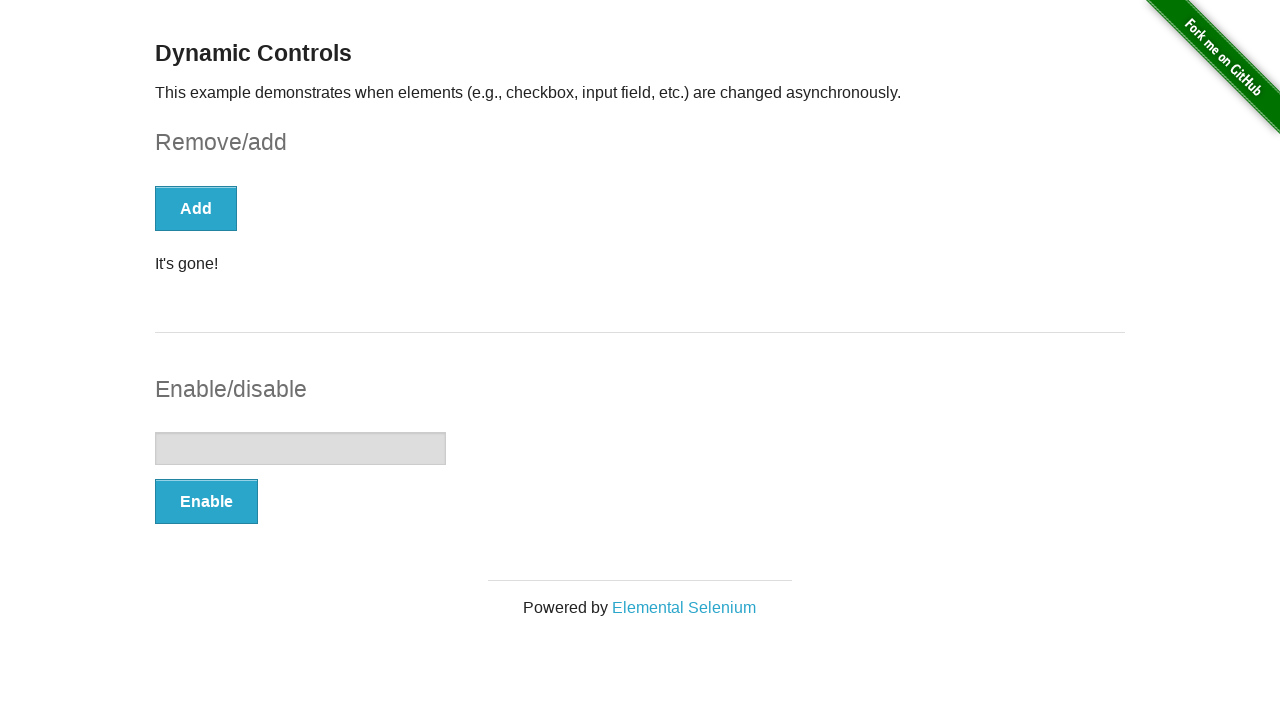

Clicked Enable button to enable text input at (206, 501) on xpath=//button[text()='Enable']
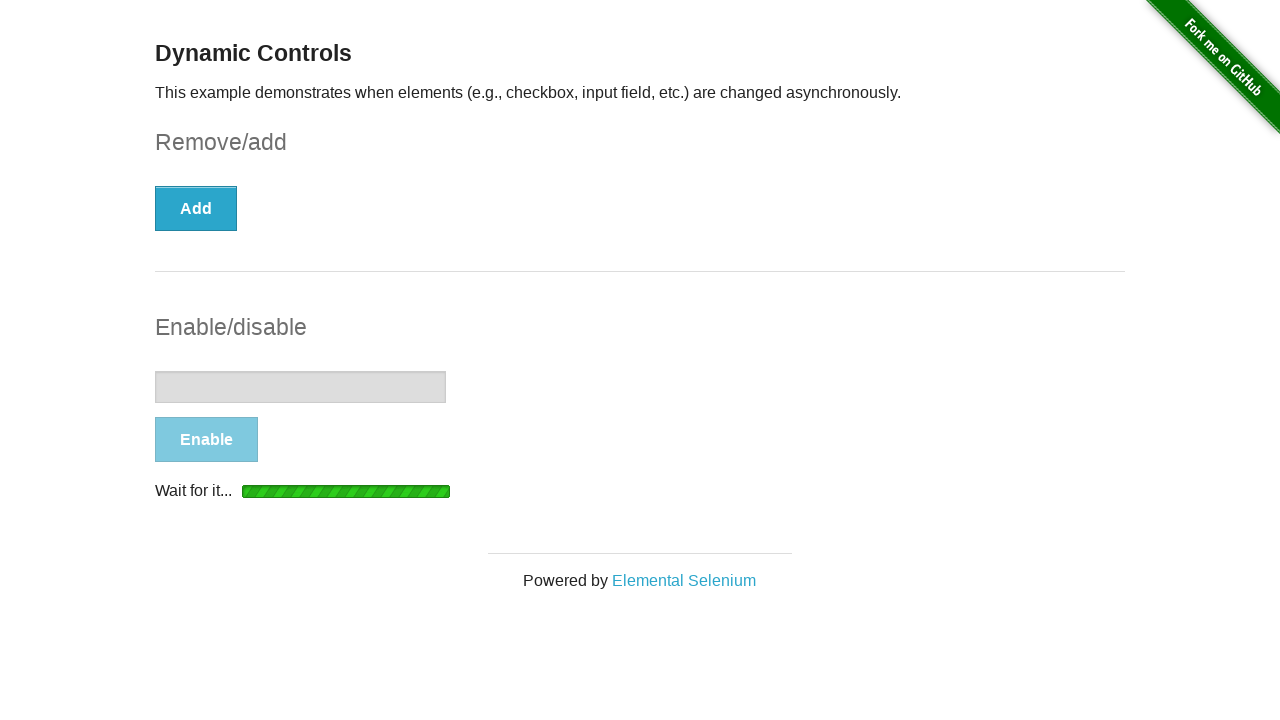

Text input field is now visible
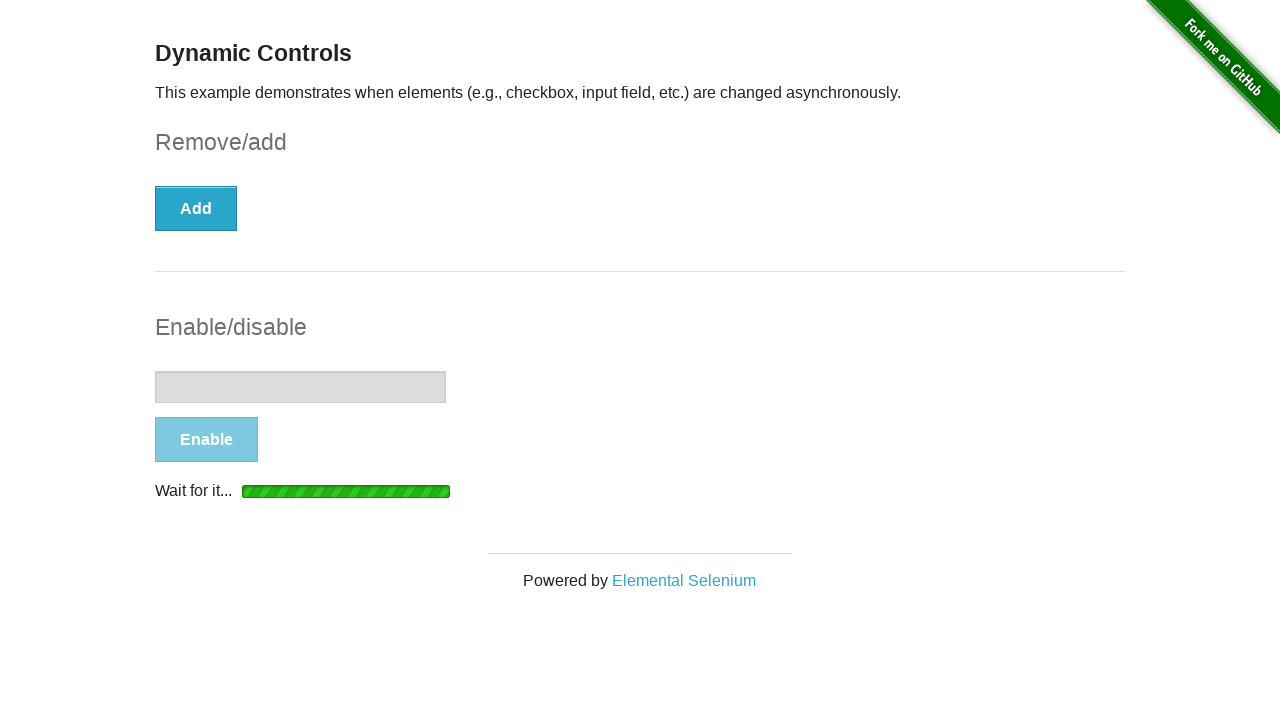

Filled text input with 'Abracadabra' on //input[@type='text']
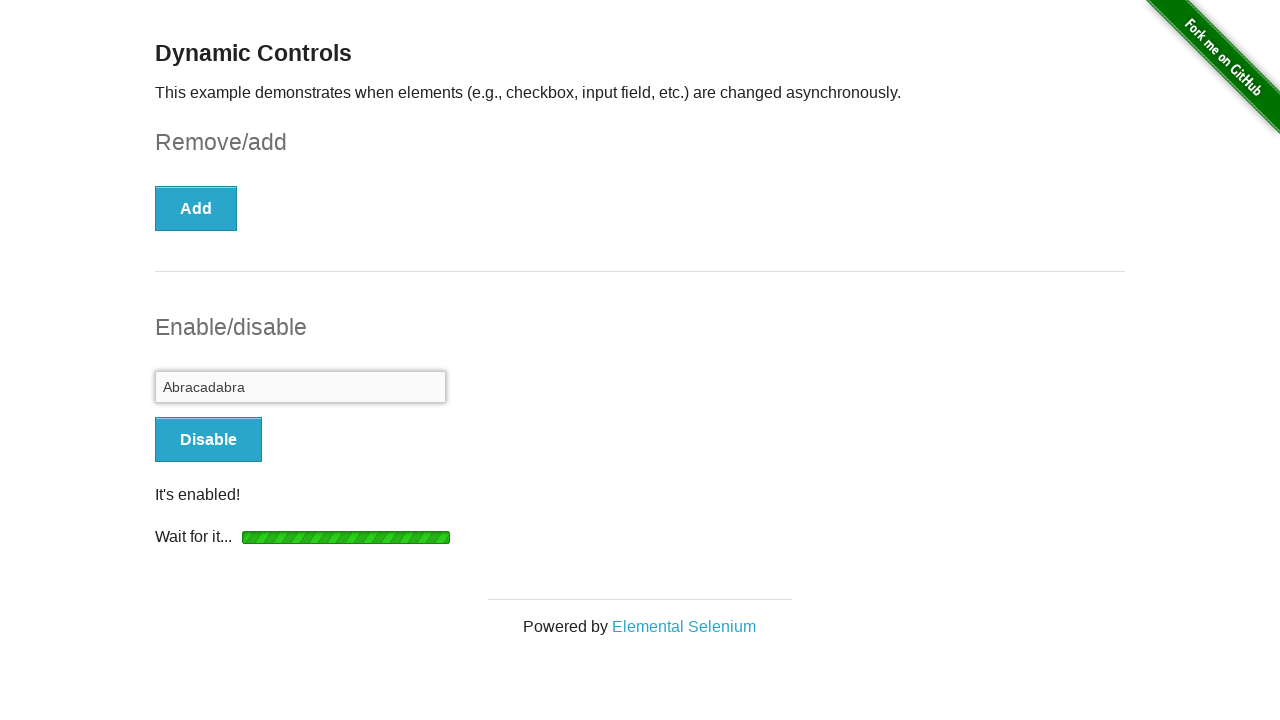

Clicked Disable button to disable text input at (208, 440) on xpath=//button[text()='Disable']
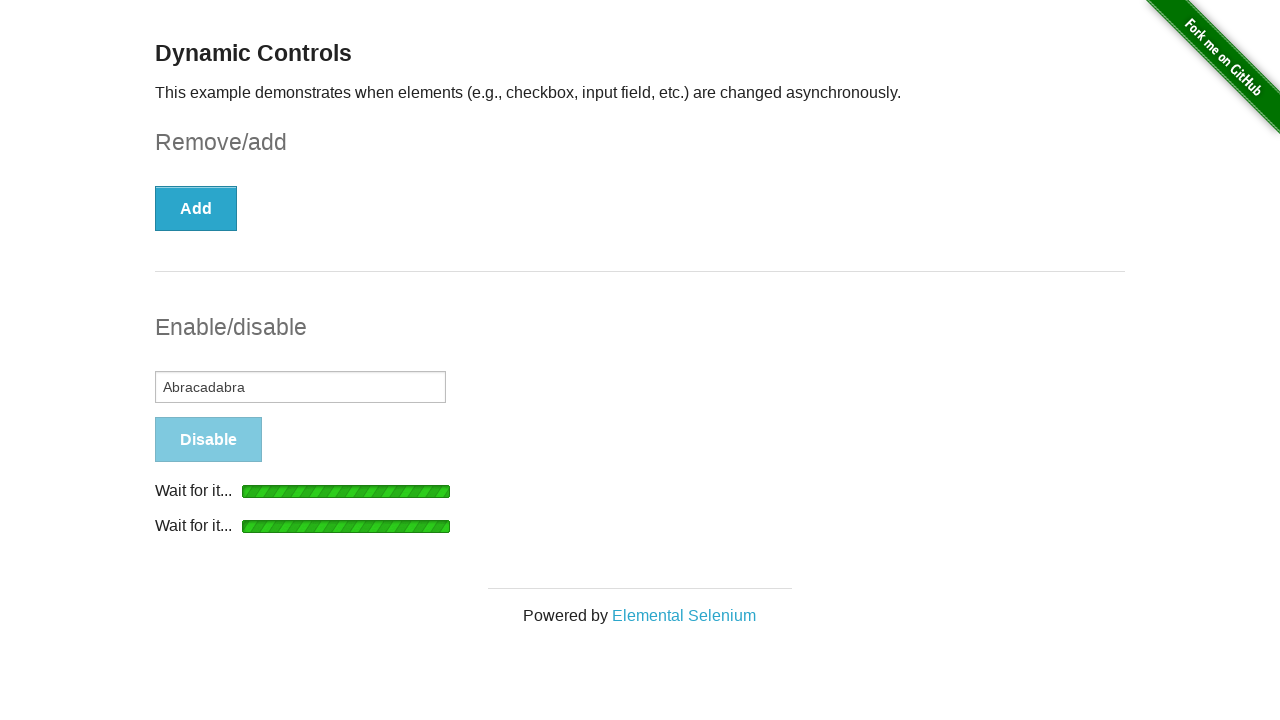

Verified text input field is now disabled
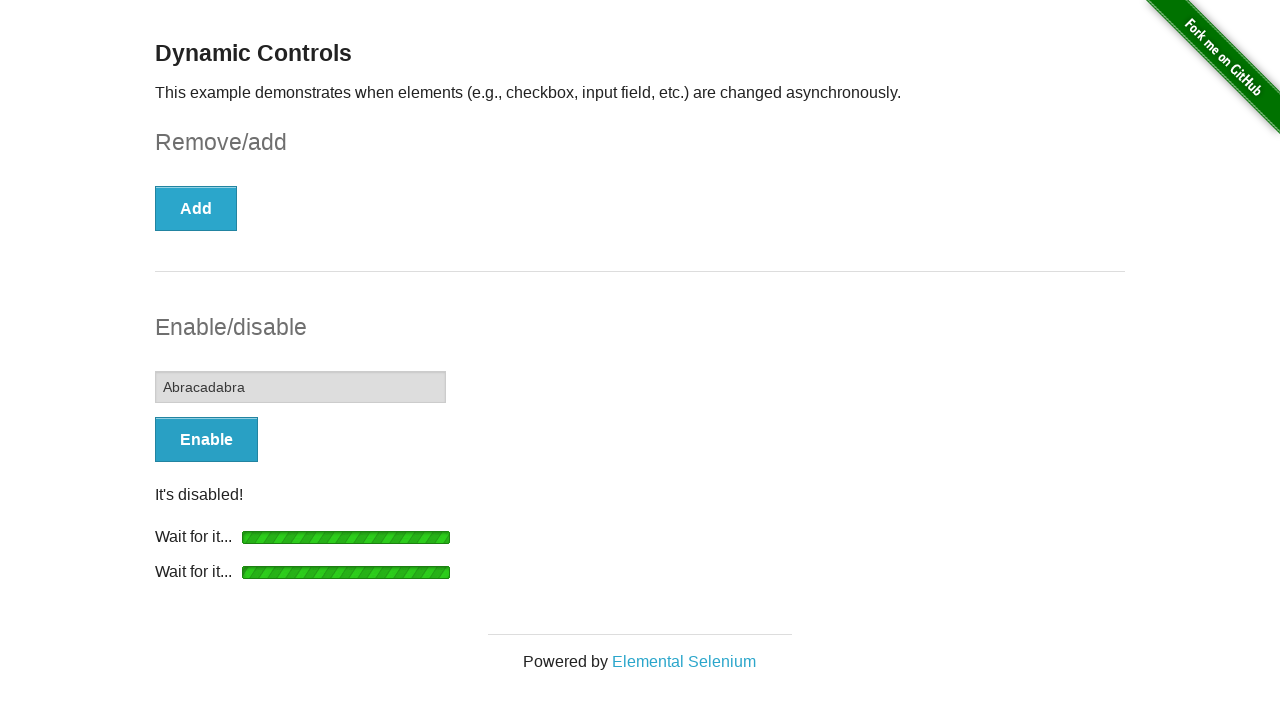

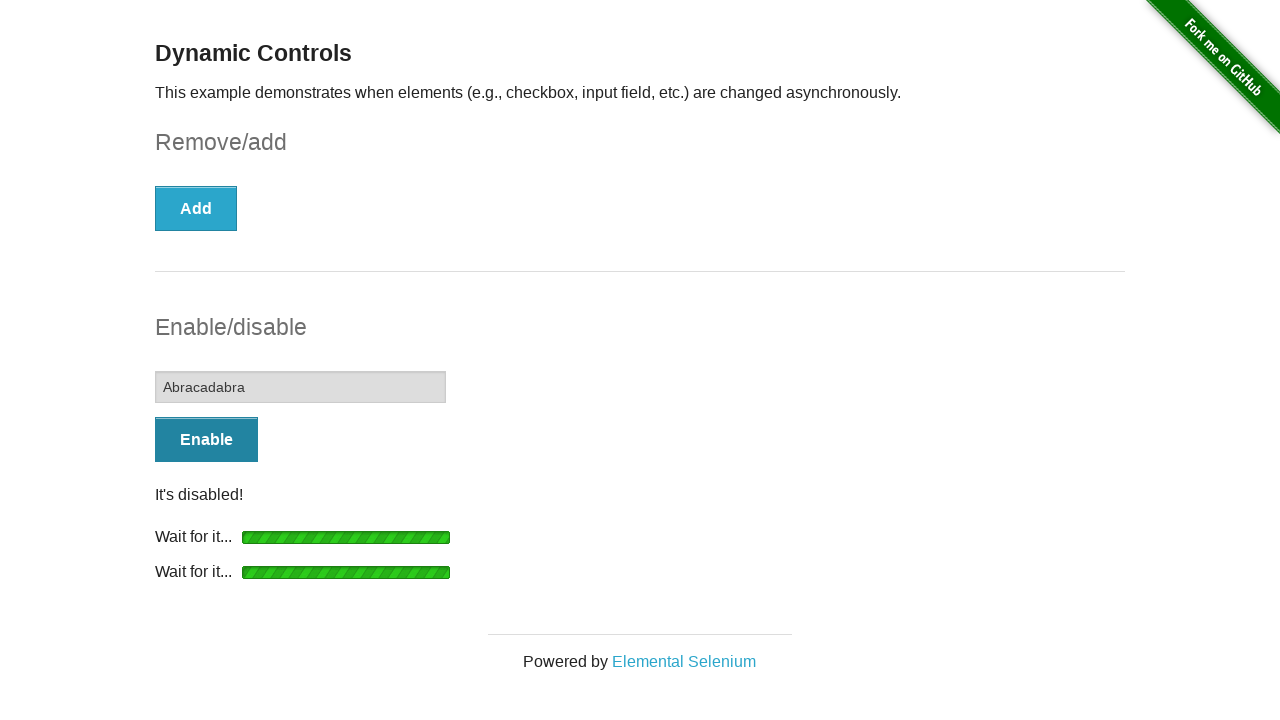